Tests the search functionality on python.org by entering "pycon" in the search field and submitting the search to verify results are returned

Starting URL: https://www.python.org

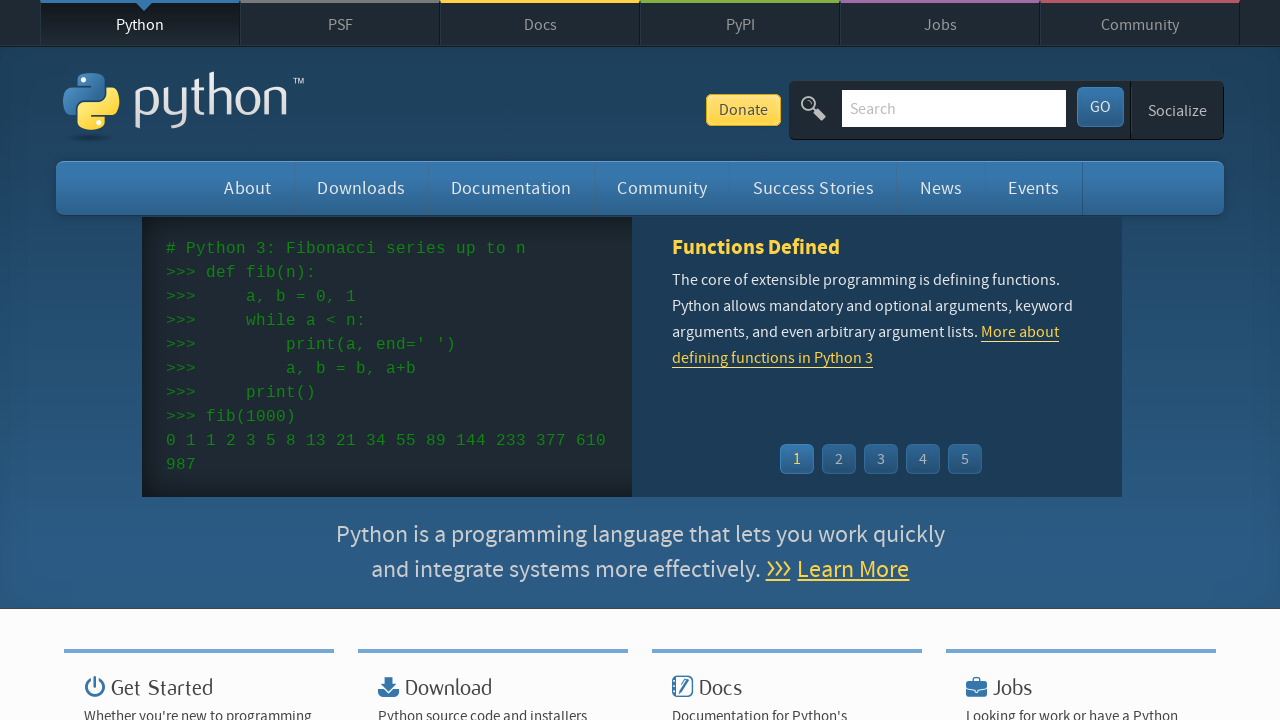

Verified page title contains 'Python'
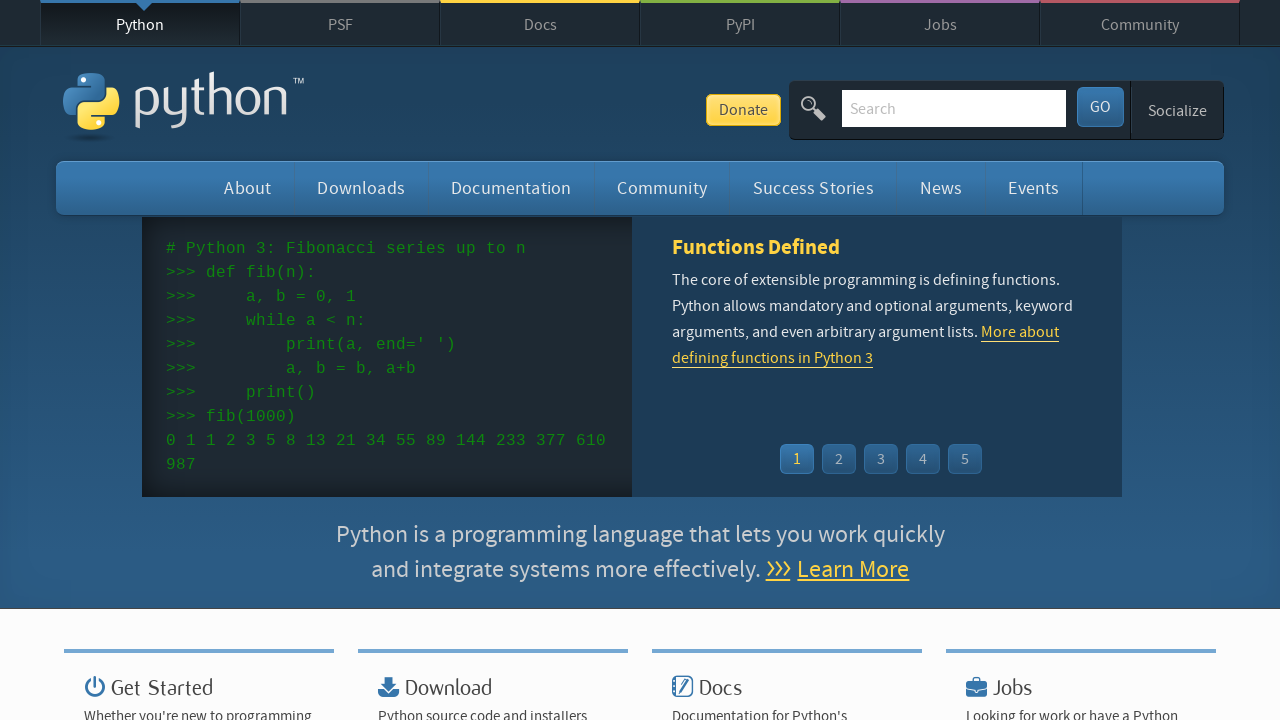

Filled search field with 'pycon' on input[name='q']
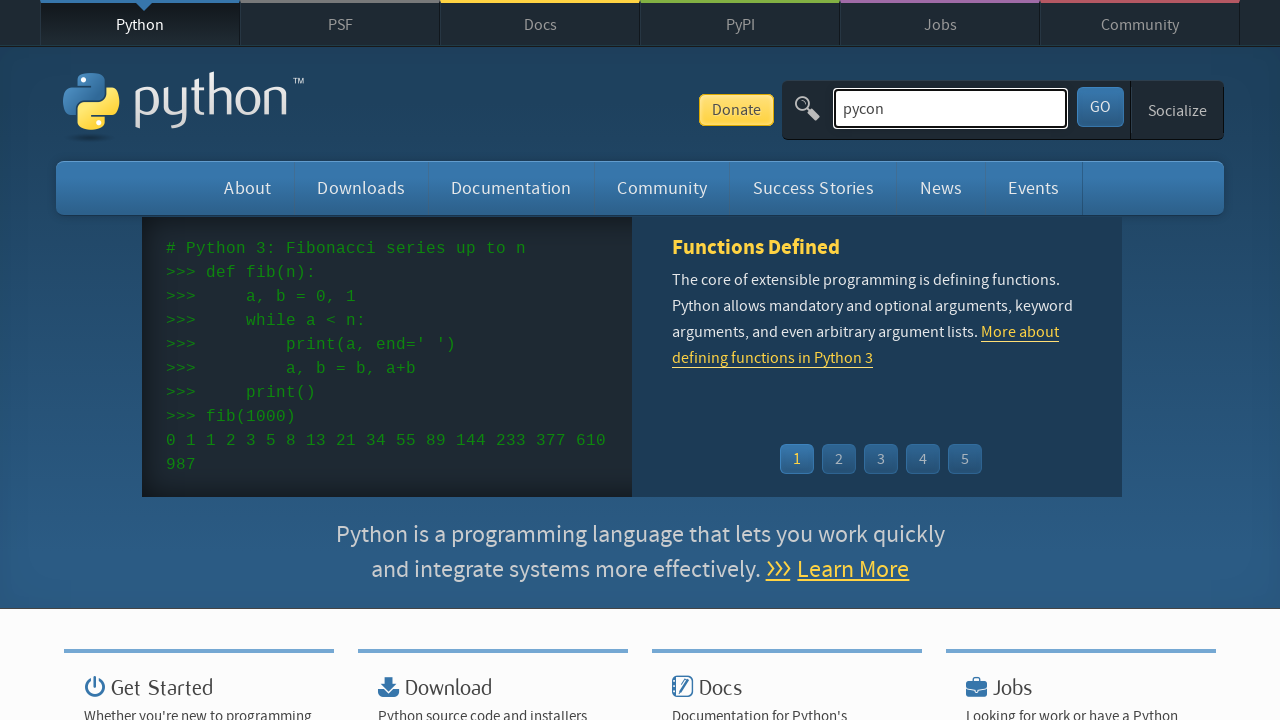

Pressed Enter to submit search on input[name='q']
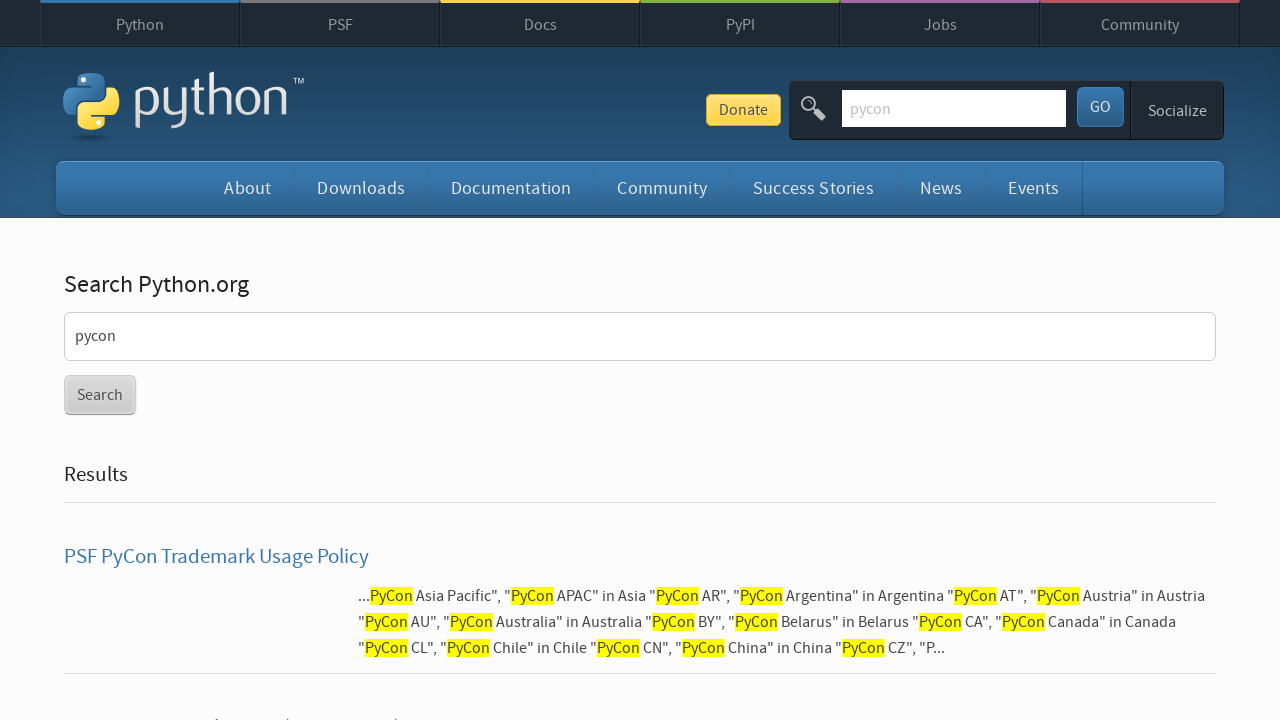

Waited for page to load (networkidle)
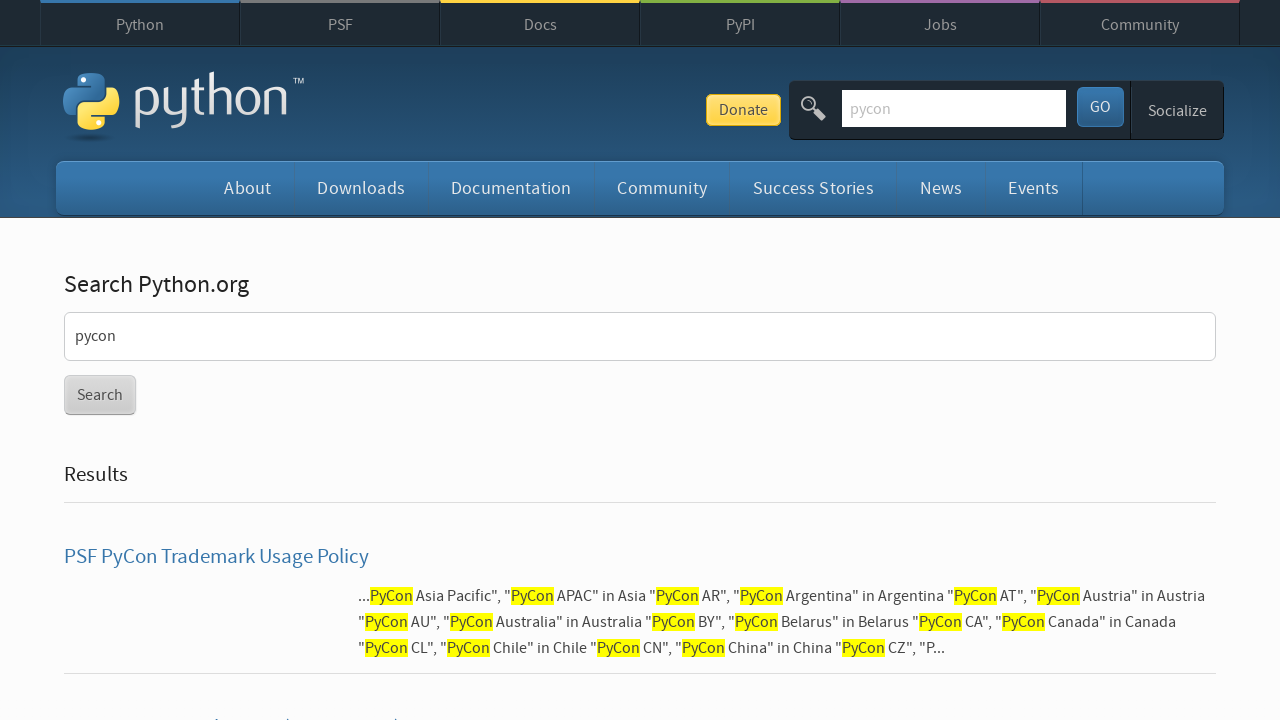

Verified search results were returned (no 'No results found' message)
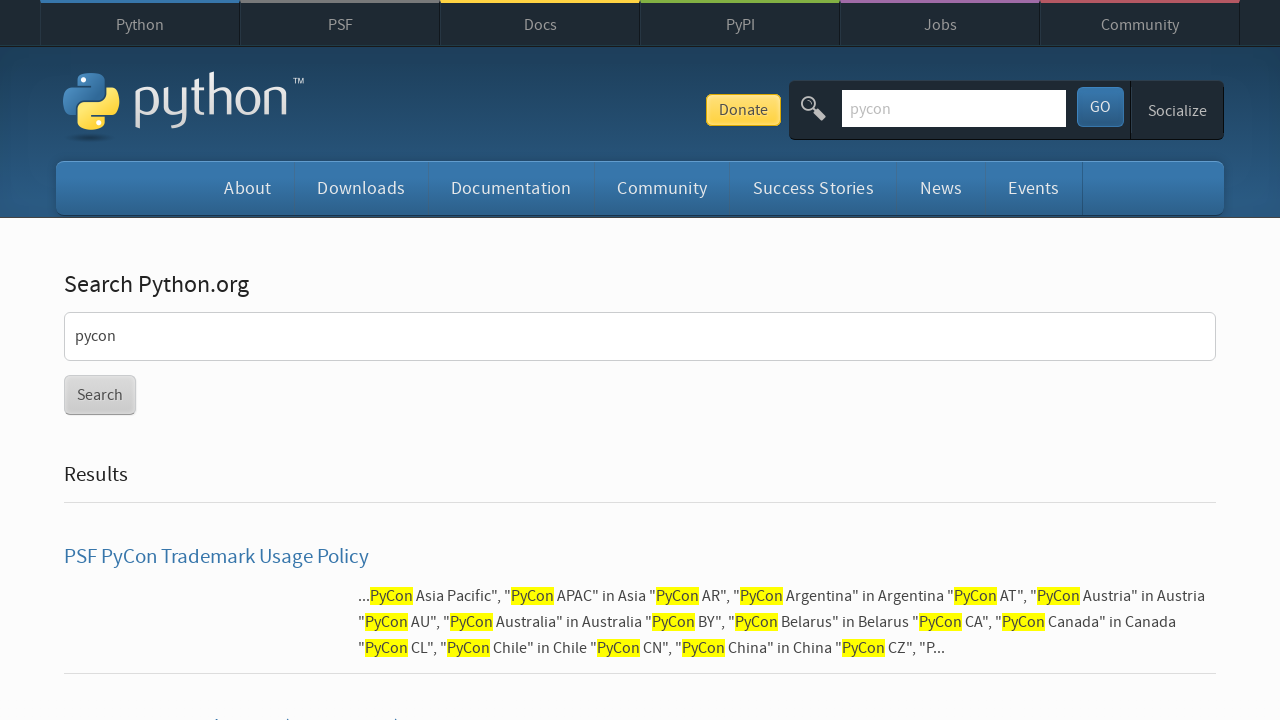

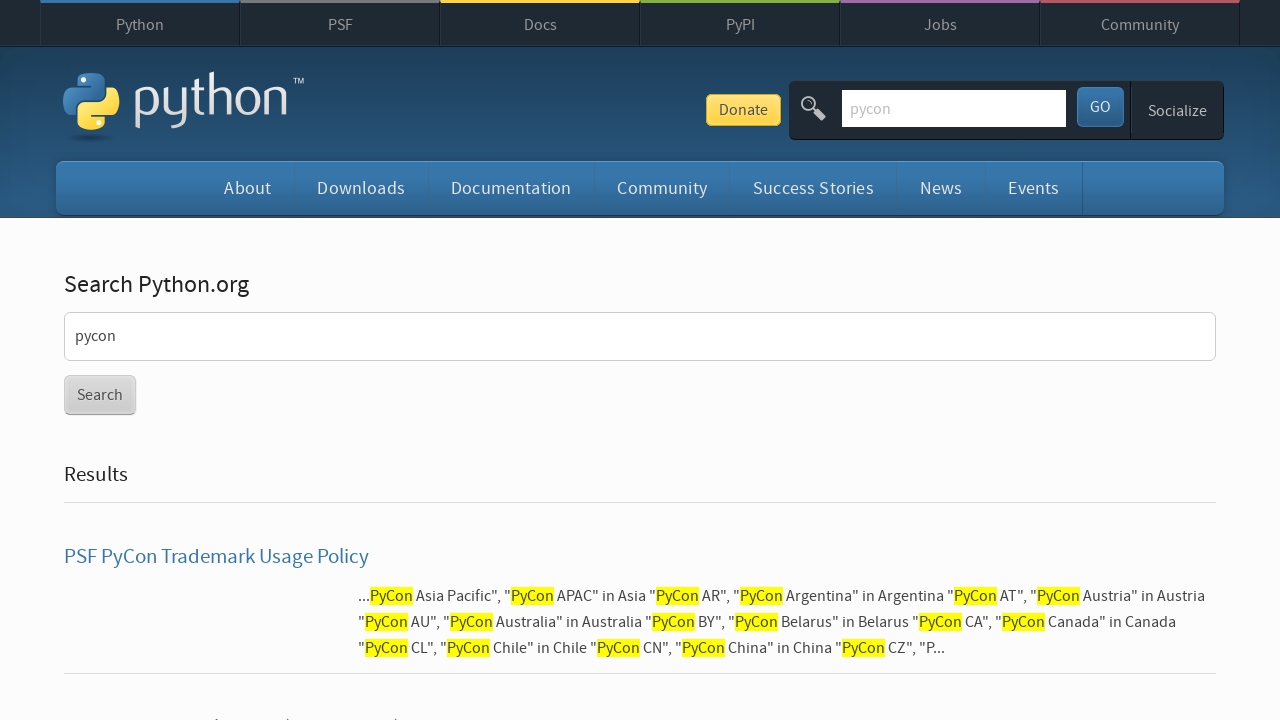